Tests date picker functionality by opening the departure date calendar, selecting a date, then opening the return date calendar and selecting another date.

Starting URL: https://rahulshettyacademy.com/dropdownsPractise/#

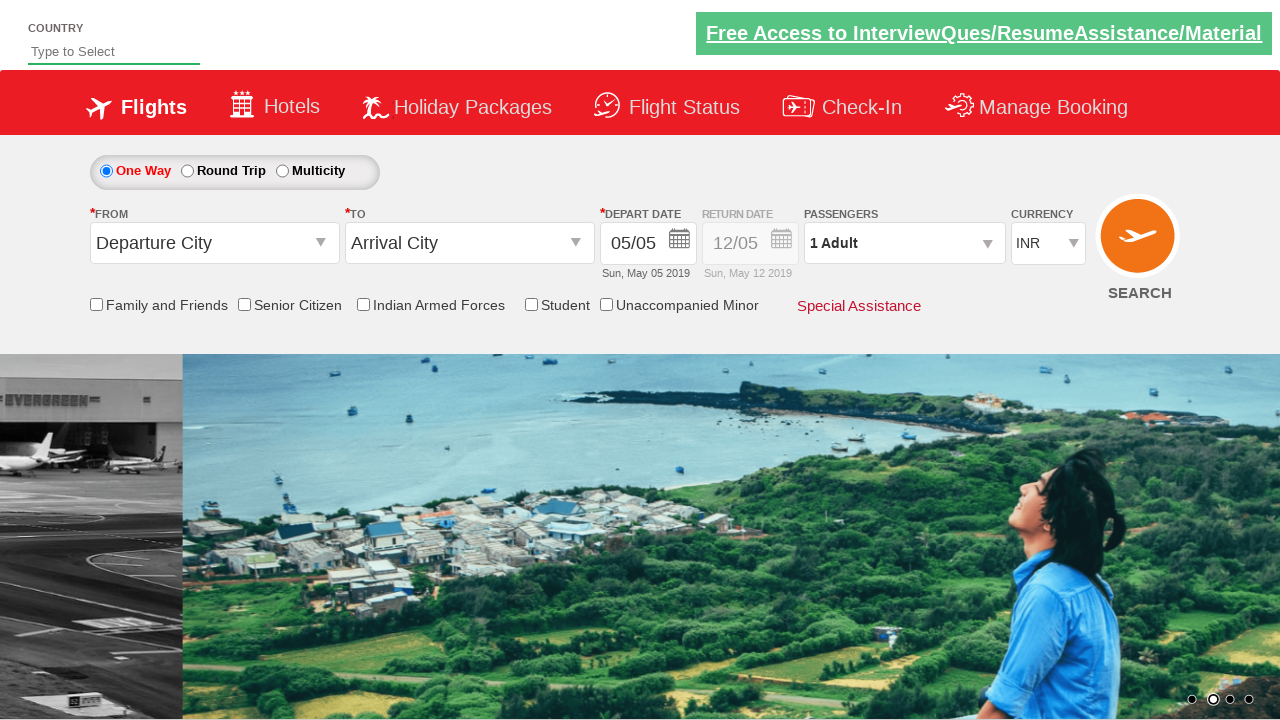

Clicked on departure date input to open calendar at (648, 244) on input#ctl00_mainContent_view_date1
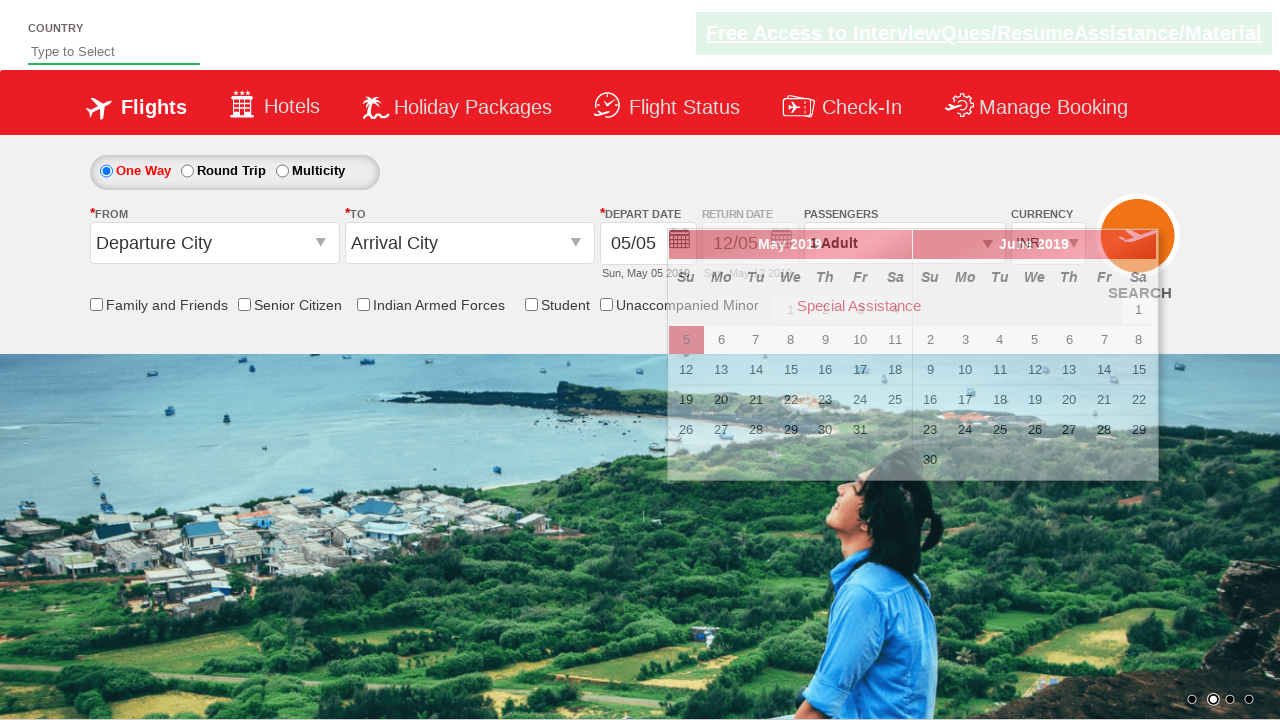

Selected a date from the departure calendar (second row, fourth column) at (791, 340) on xpath=//body[1]/div[1]/div[1]/table[1]/tbody[1]/tr[2]/td[4]/a[1]
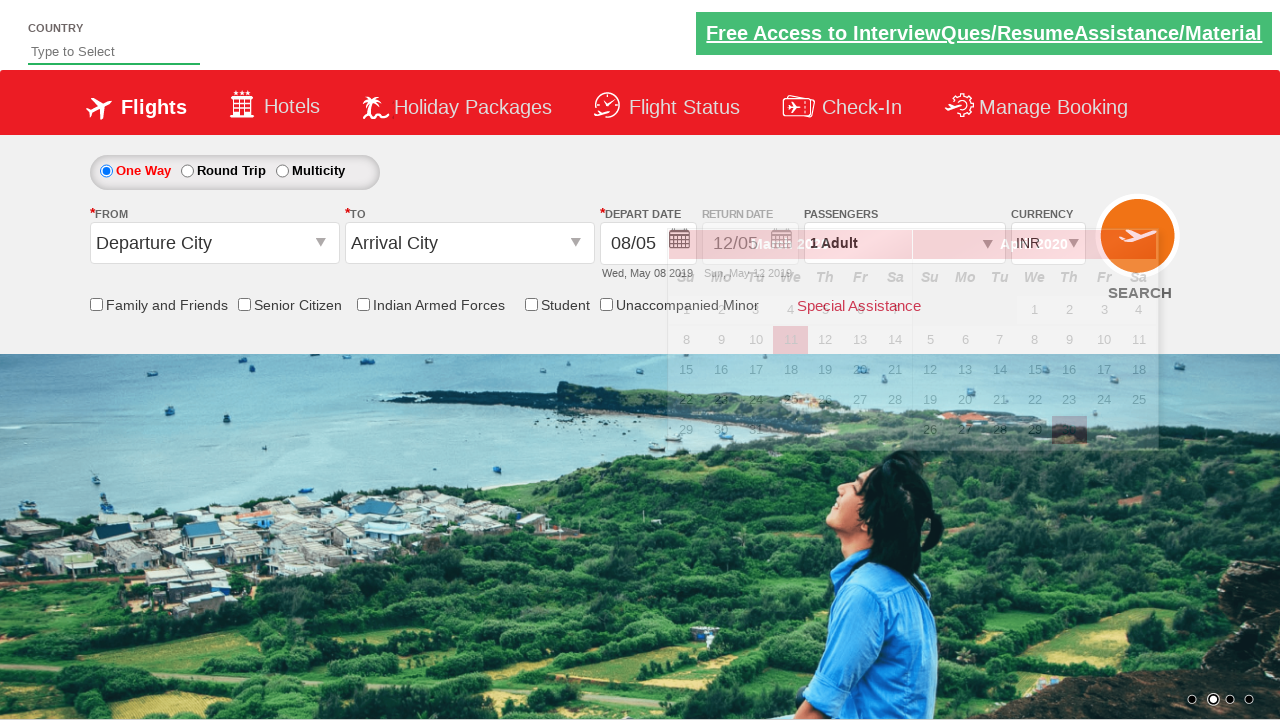

Clicked on return date input to open calendar at (750, 244) on input#ctl00_mainContent_view_date2
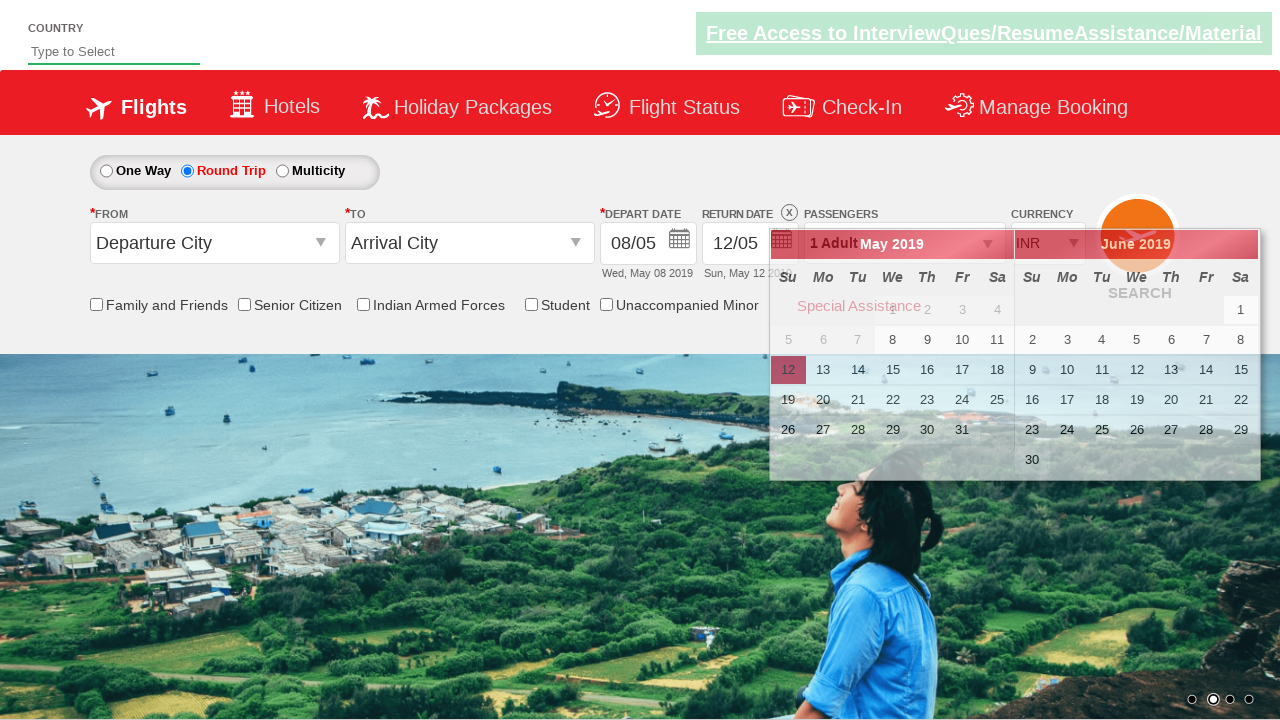

Selected a date from the return calendar (third row, third column) at (858, 370) on xpath=//body[1]/div[1]/div[1]/table[1]/tbody[1]/tr[3]/td[3]/a[1]
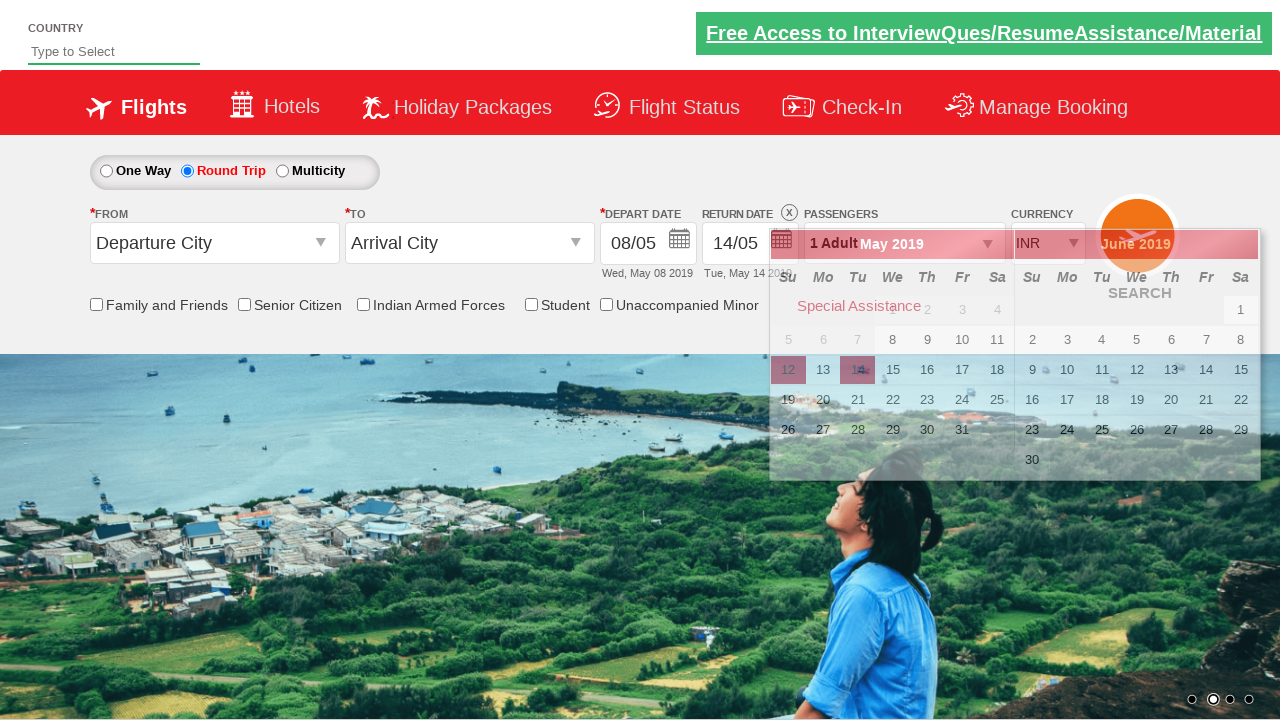

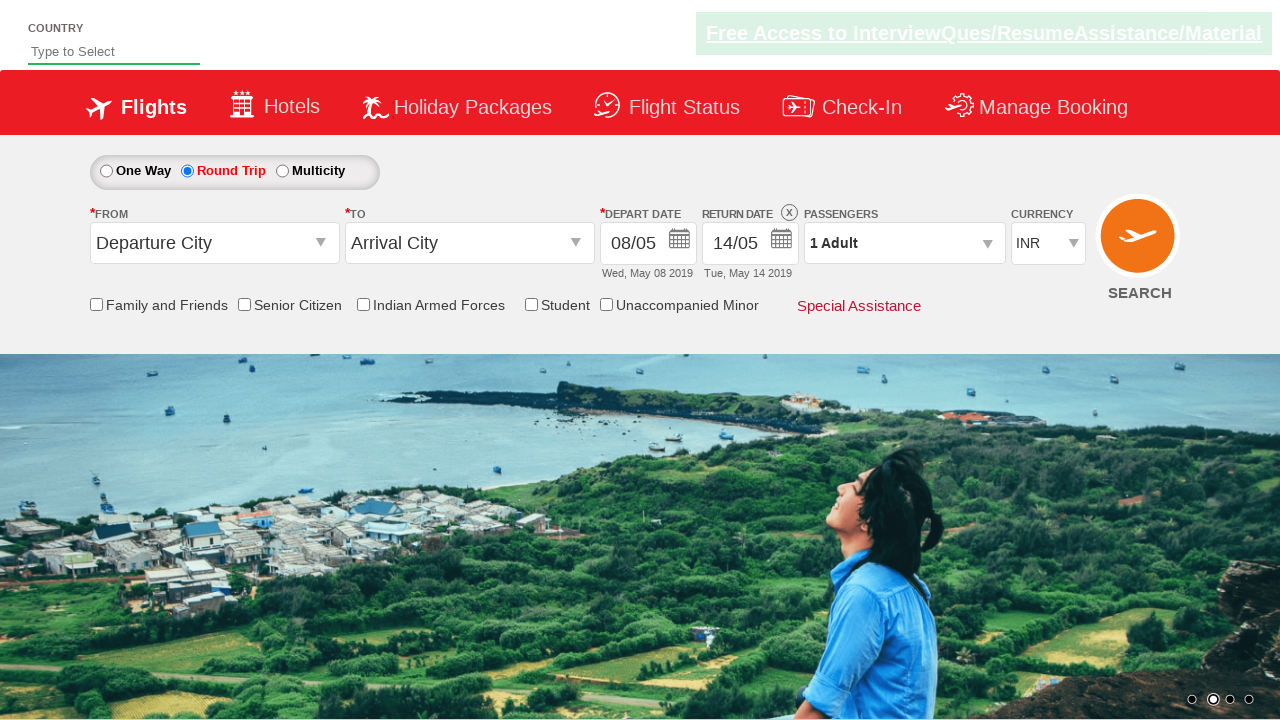